Tests a web form by entering text into a text box and clicking the submit button, then verifying a message appears.

Starting URL: https://www.selenium.dev/selenium/web/web-form.html

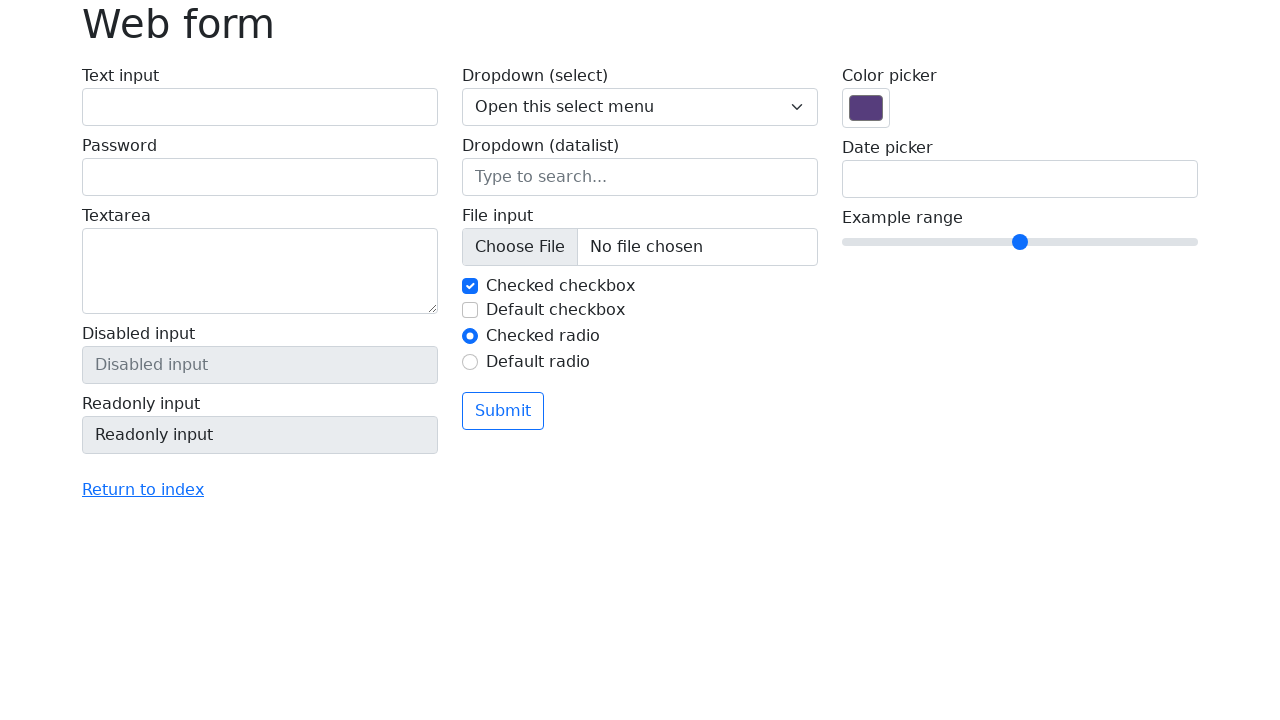

Filled text box with 'Selenium' on input[name='my-text']
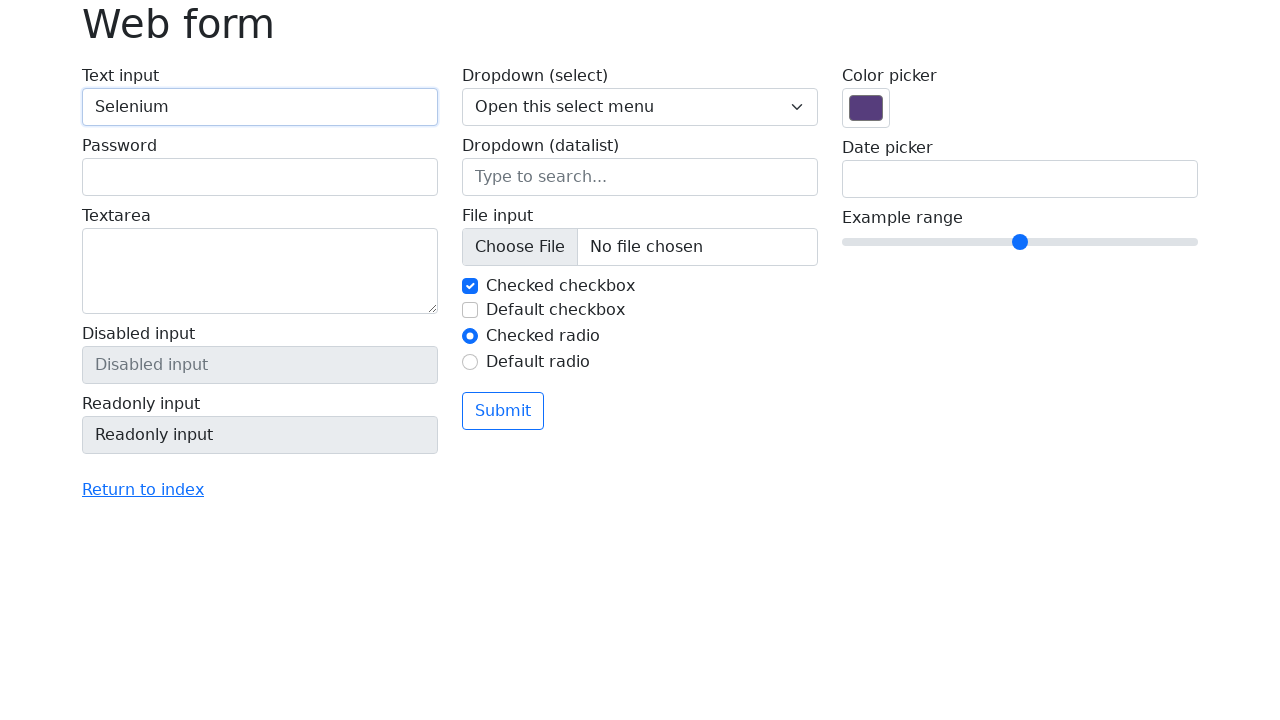

Clicked the submit button at (503, 411) on button
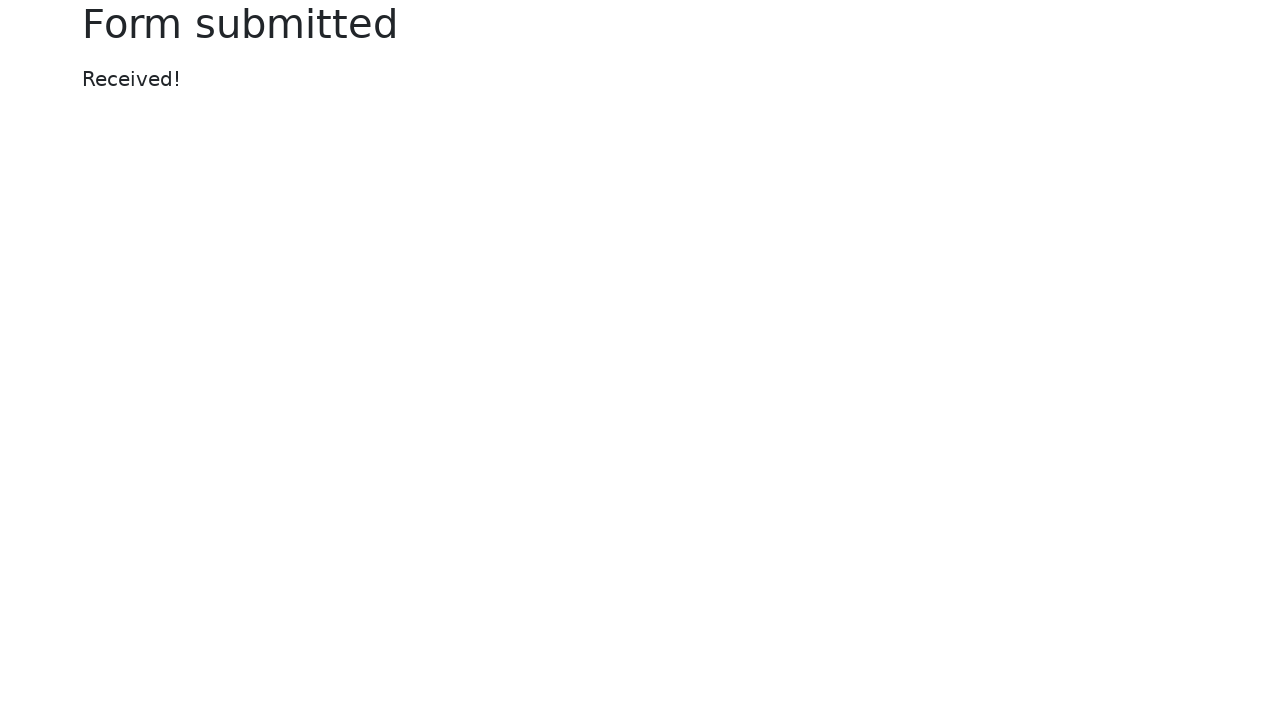

Message appeared on the page
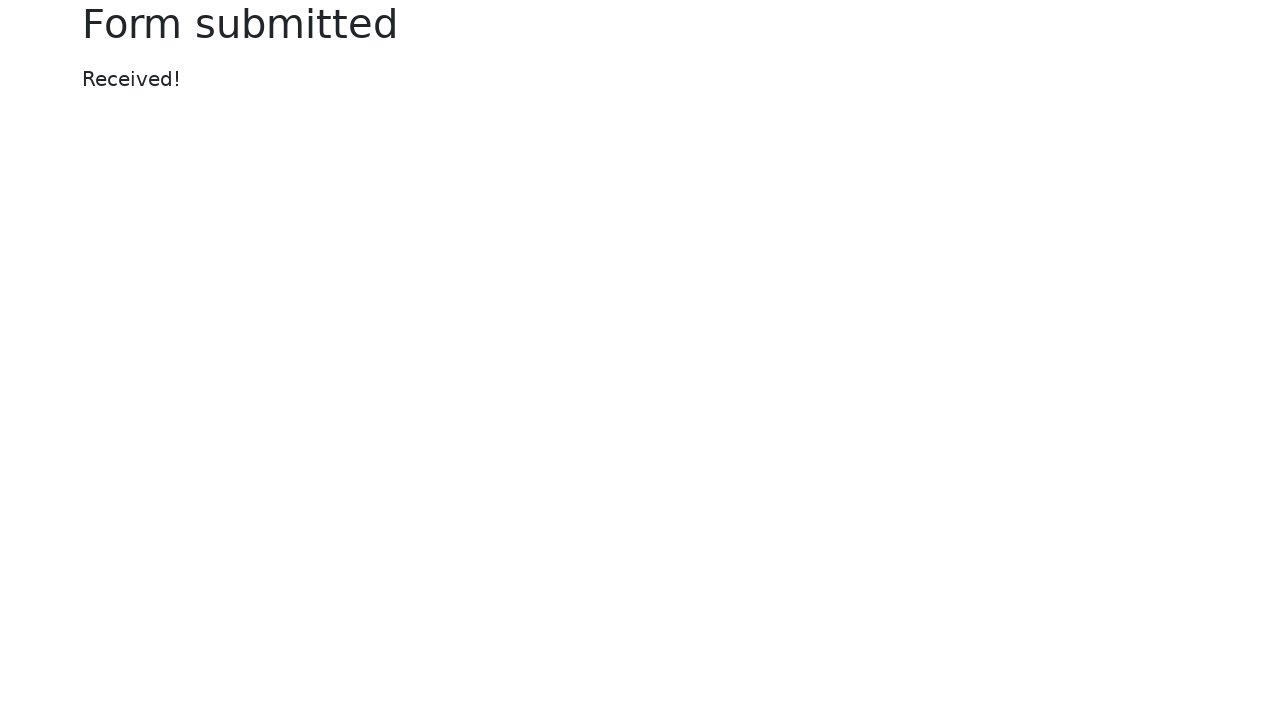

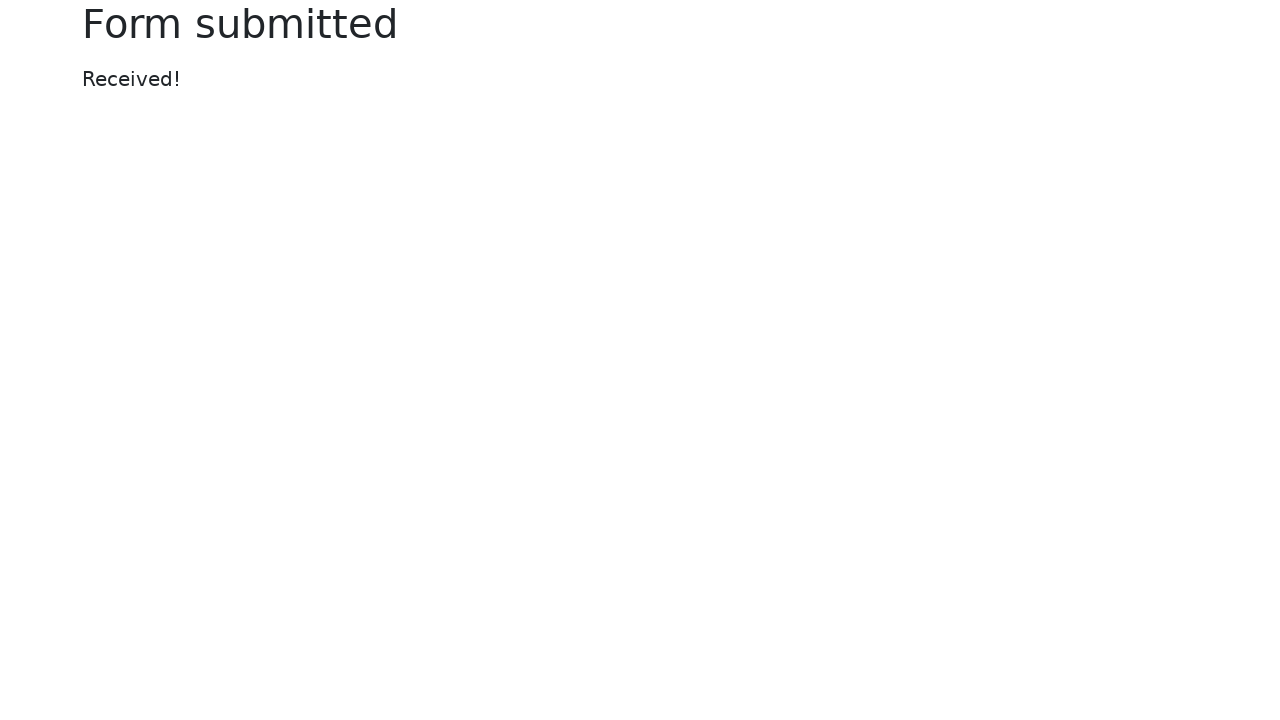